Tests the domain availability search functionality on registro.br by entering a domain name in the search field and waiting for the availability results to load.

Starting URL: https://registro.br/

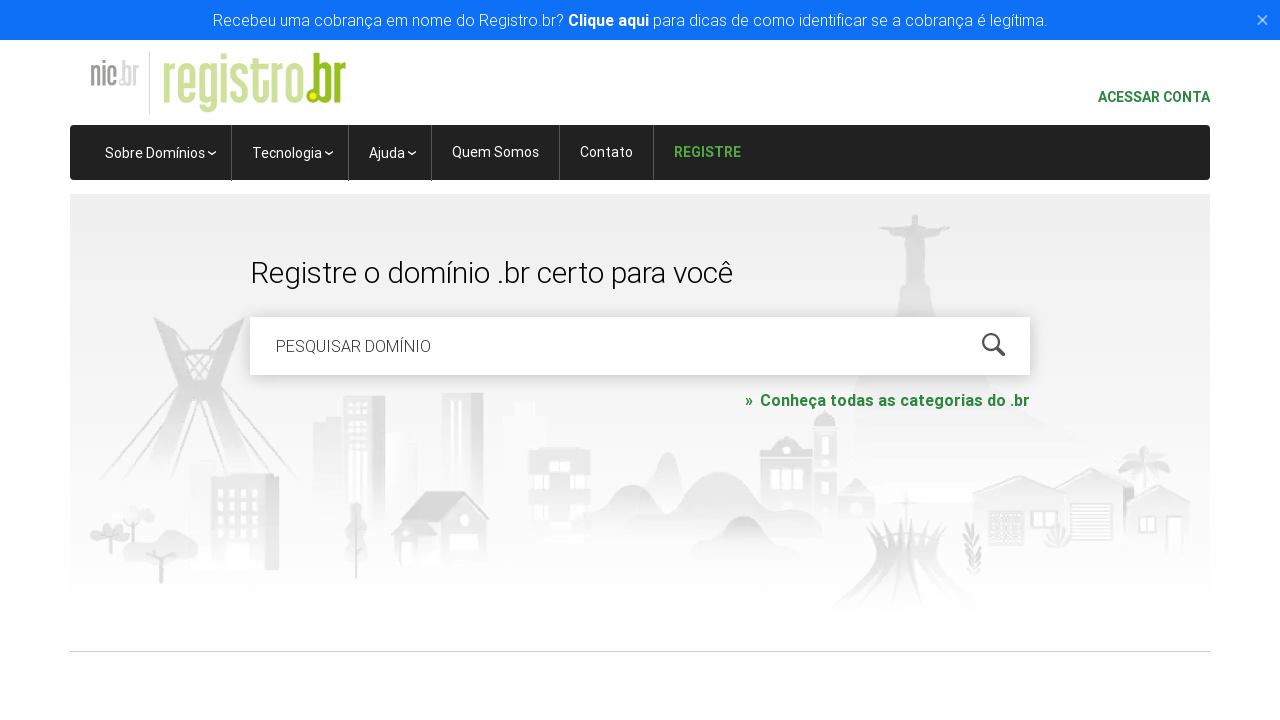

Filled domain search field with 'testdomain2024.com.br' on #is-avail-field
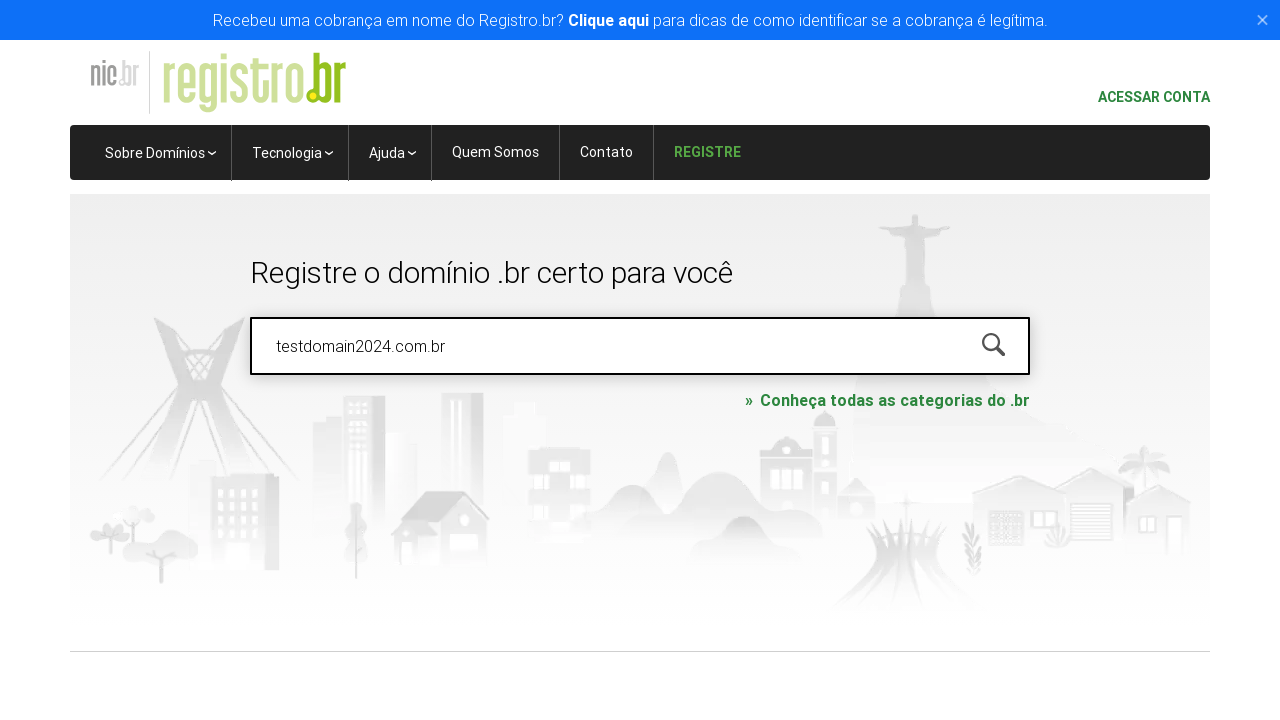

Pressed Enter to submit domain search on #is-avail-field
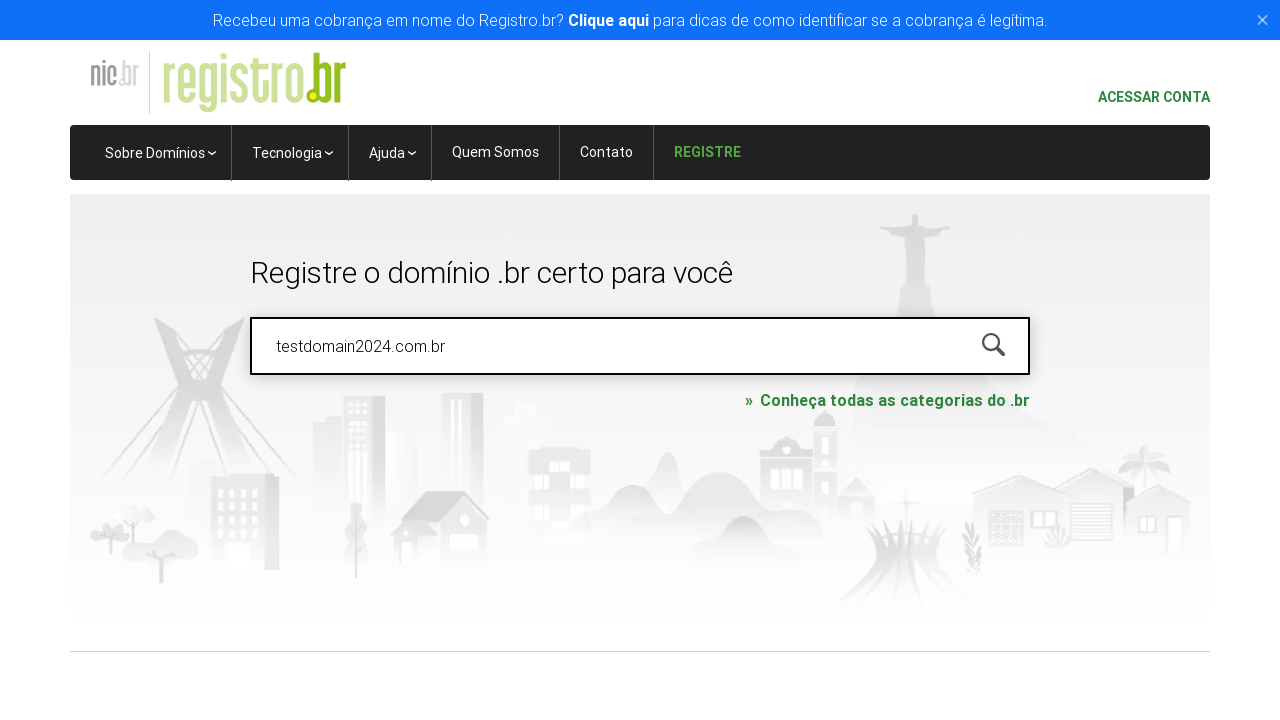

Domain availability results loaded successfully
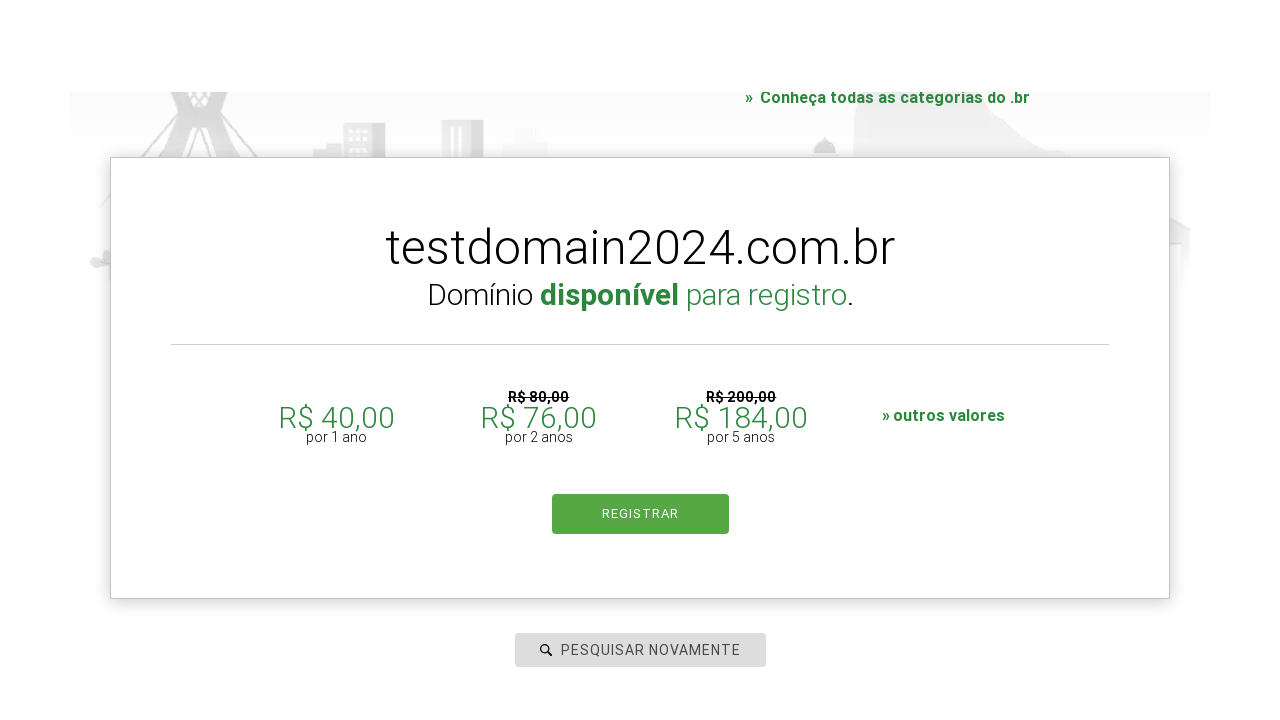

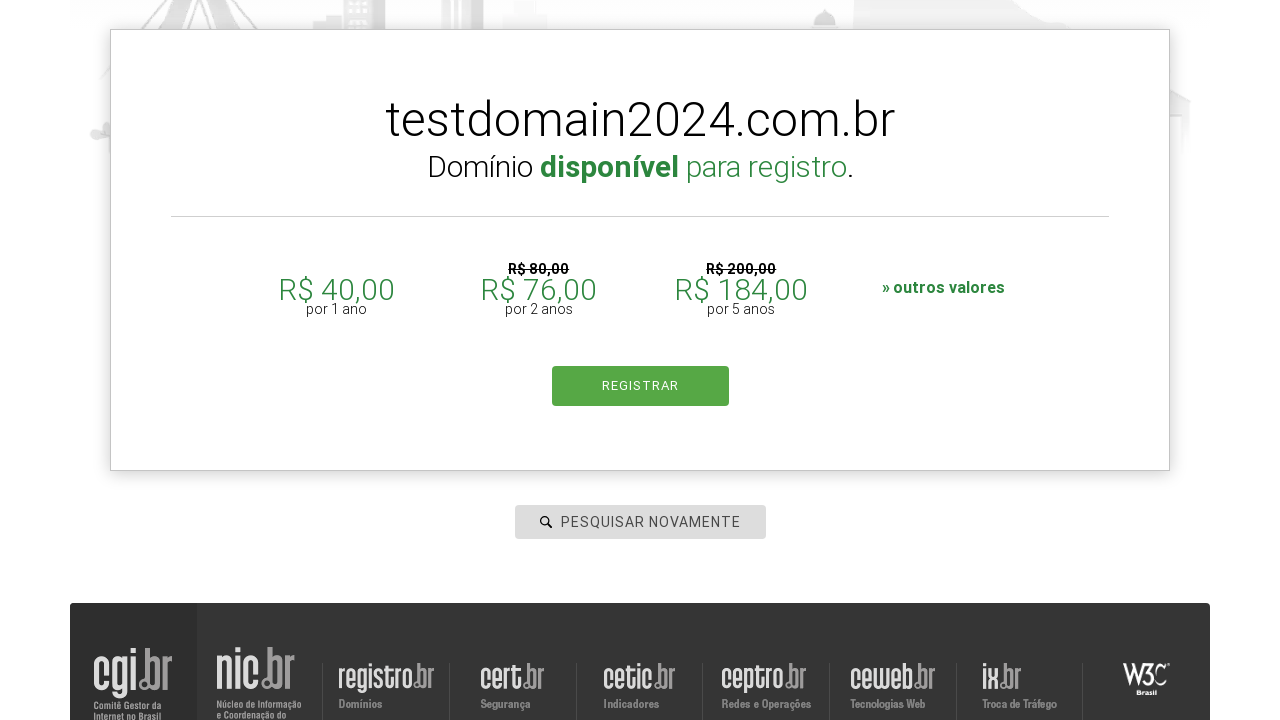